Tests checkbox functionality by navigating to the checkboxes page and toggling checkboxes using multiple approaches

Starting URL: https://the-internet.herokuapp.com/

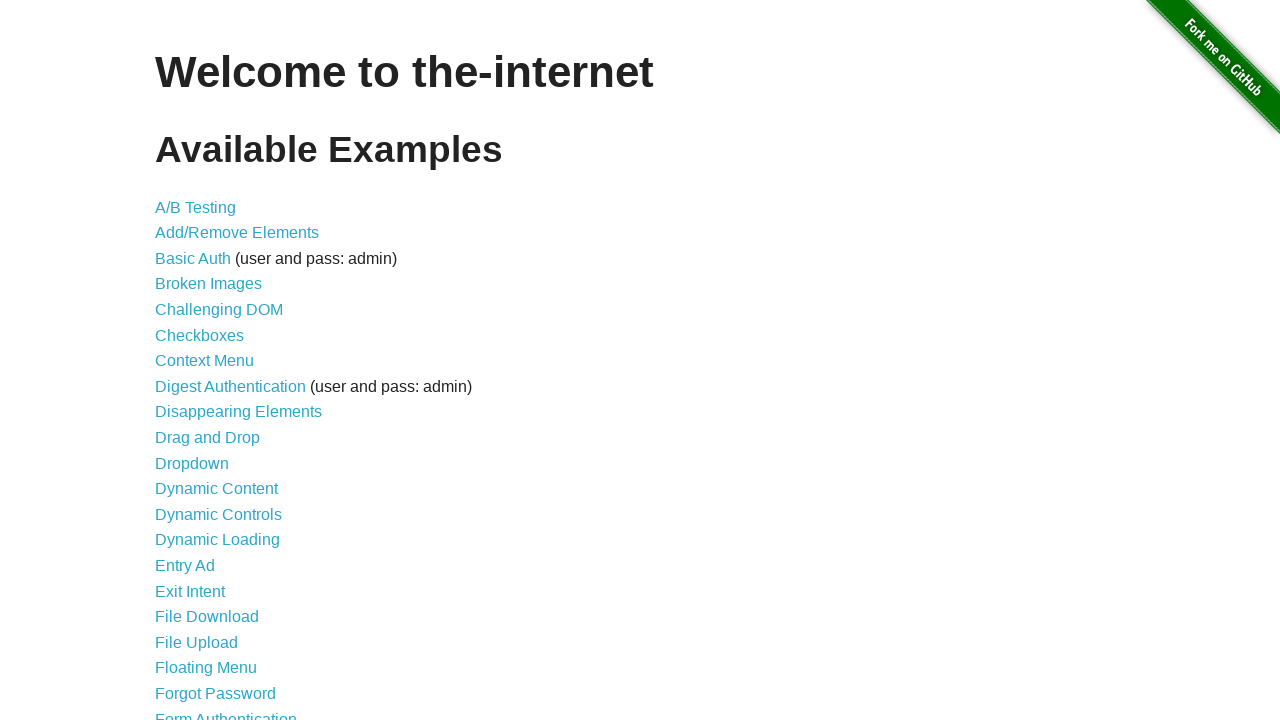

Clicked link to navigate to Checkboxes page at (200, 335) on xpath=//a[normalize-space()='Checkboxes']
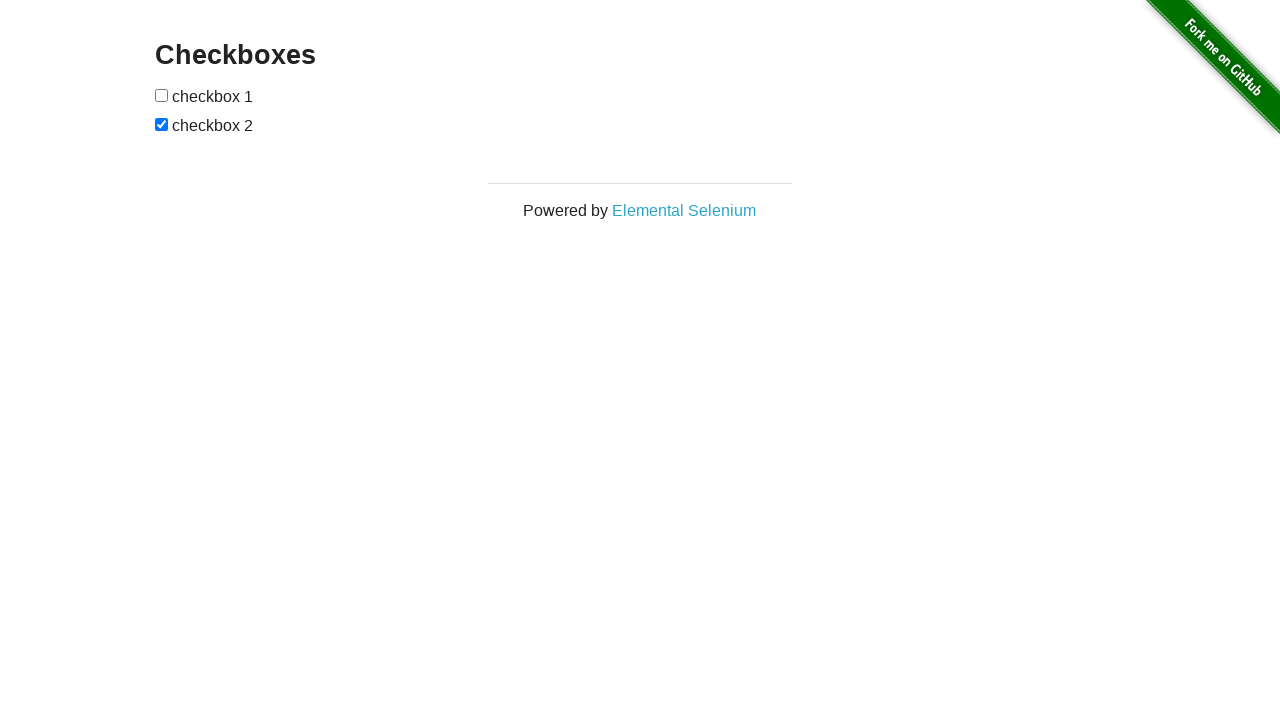

Checkboxes loaded and visible on page
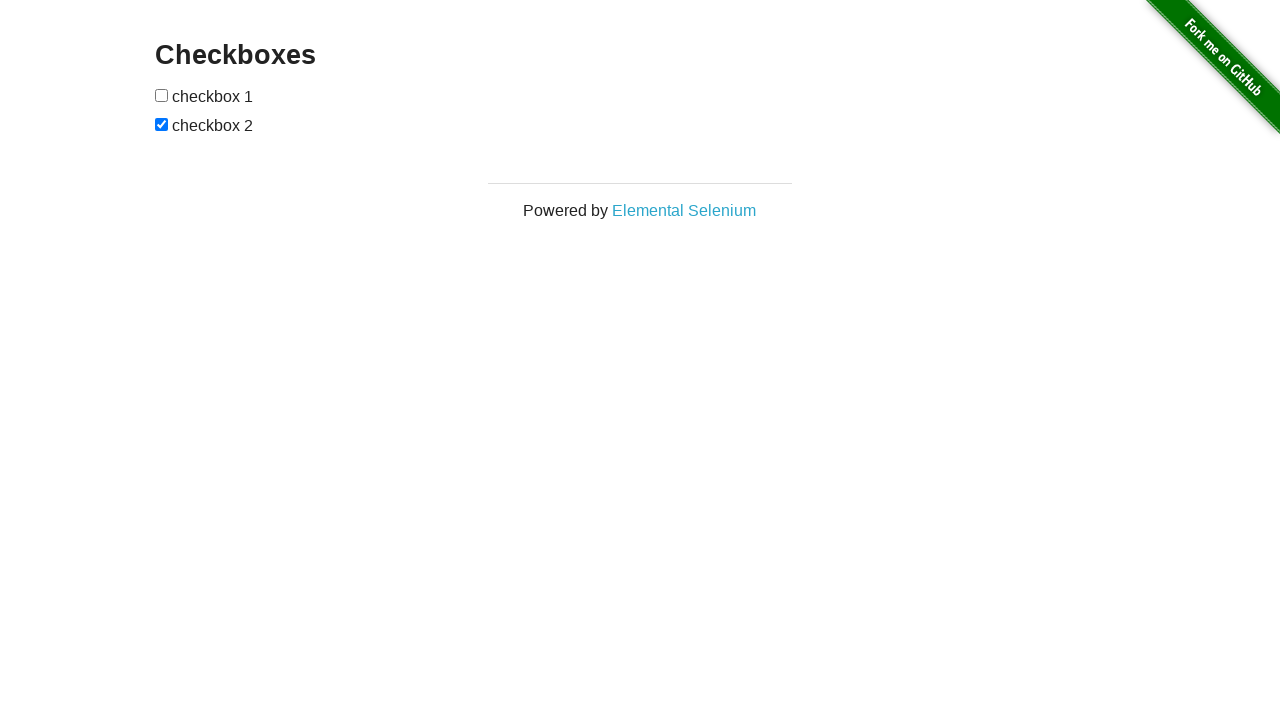

Clicked first checkbox using xpath at (162, 95) on (//input[@type='checkbox'])[1]
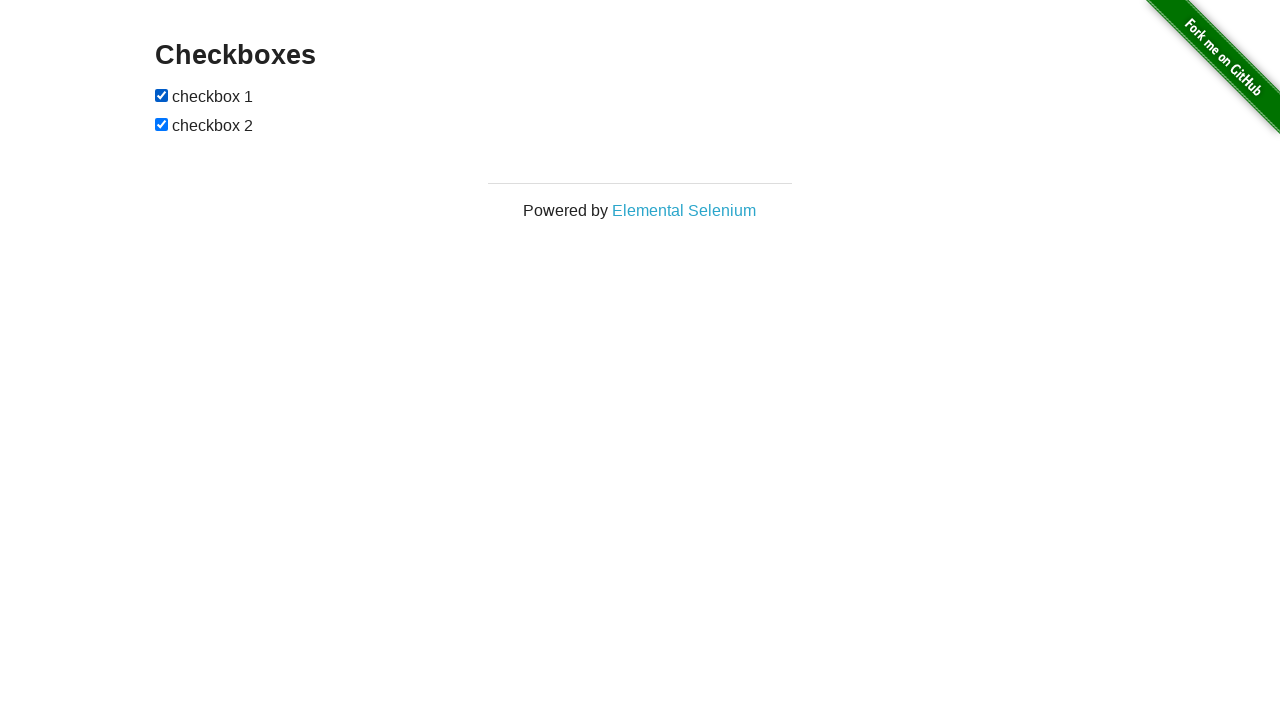

Clicked second checkbox using xpath at (162, 124) on (//input[@type='checkbox'])[2]
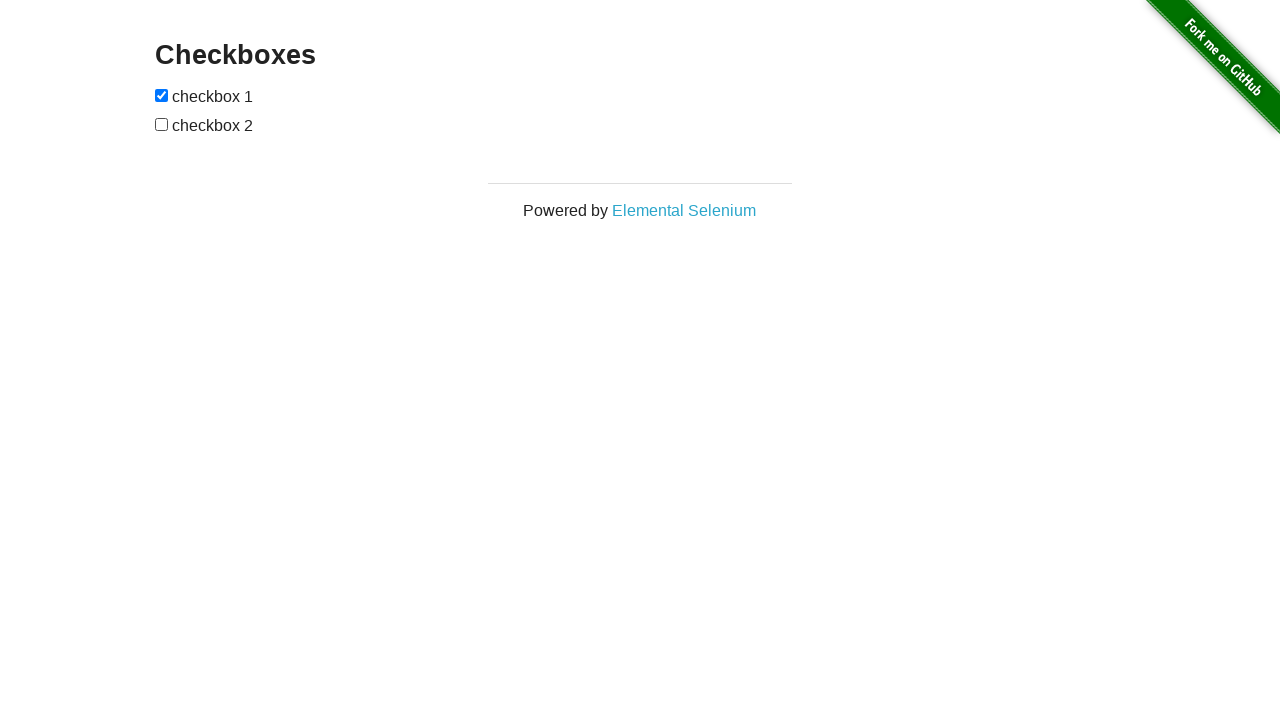

Retrieved all checkbox elements
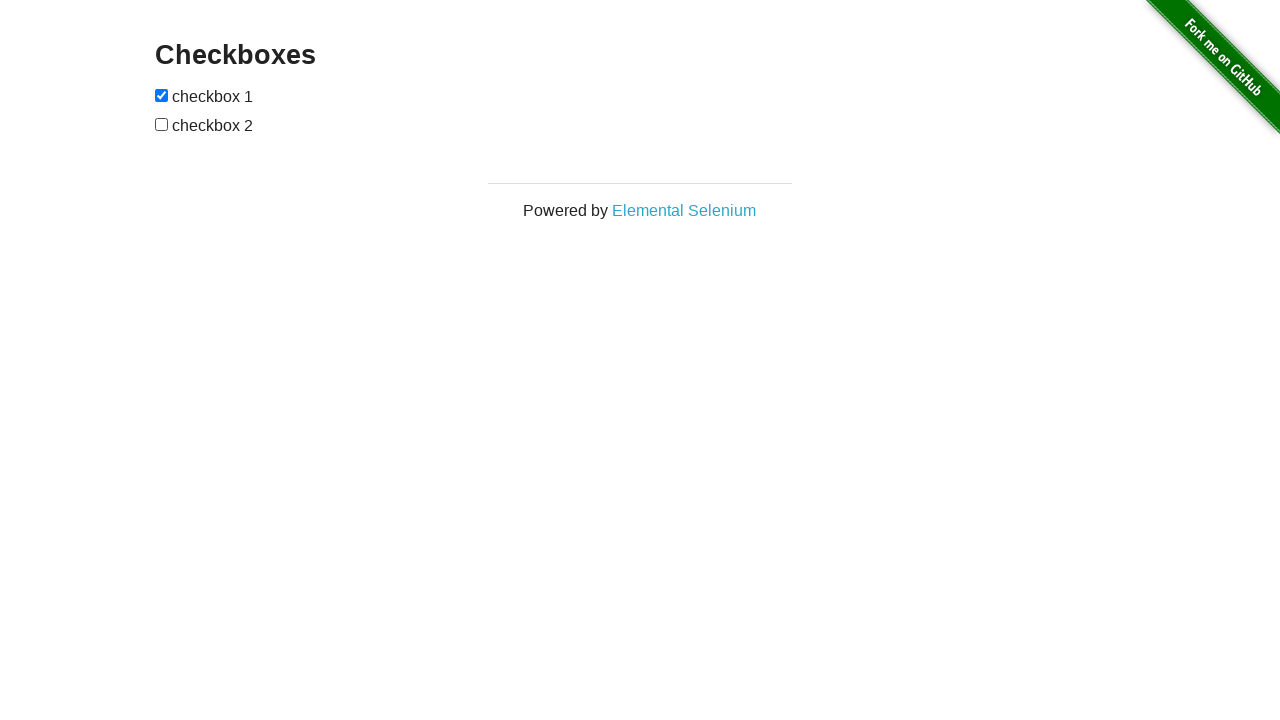

First checkbox was already checked, no action taken
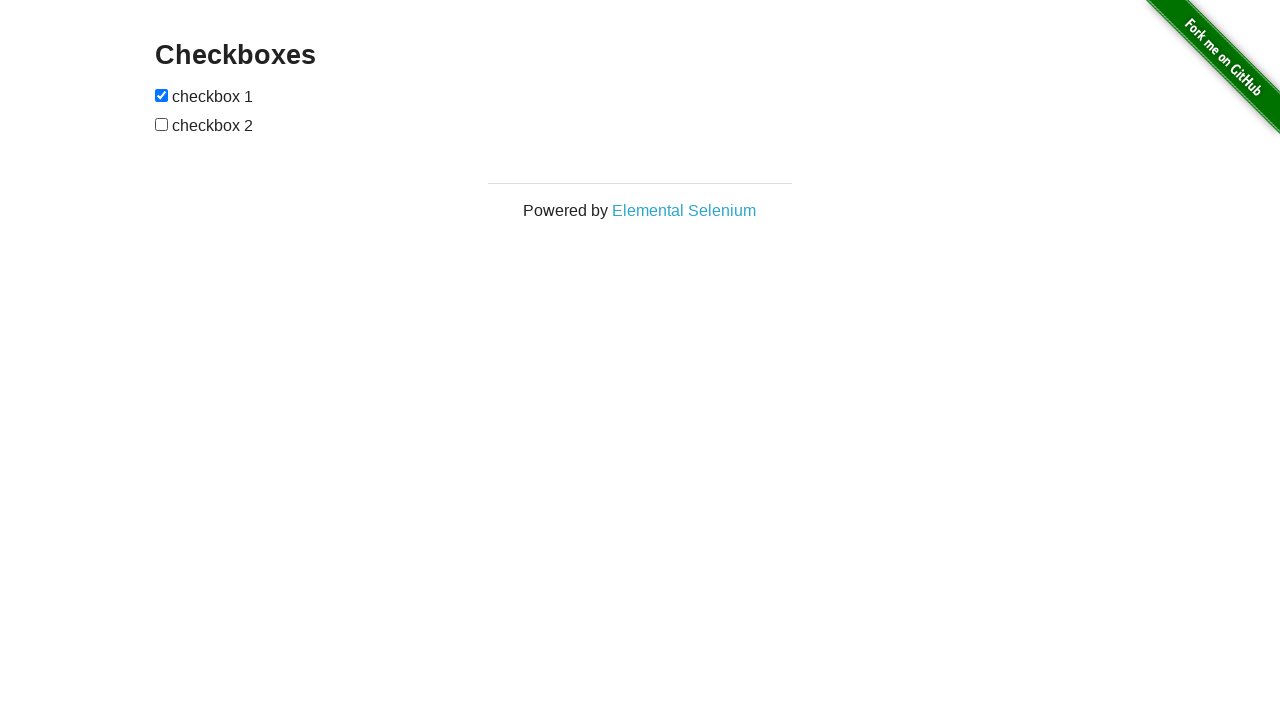

Second checkbox was already unchecked, no action taken
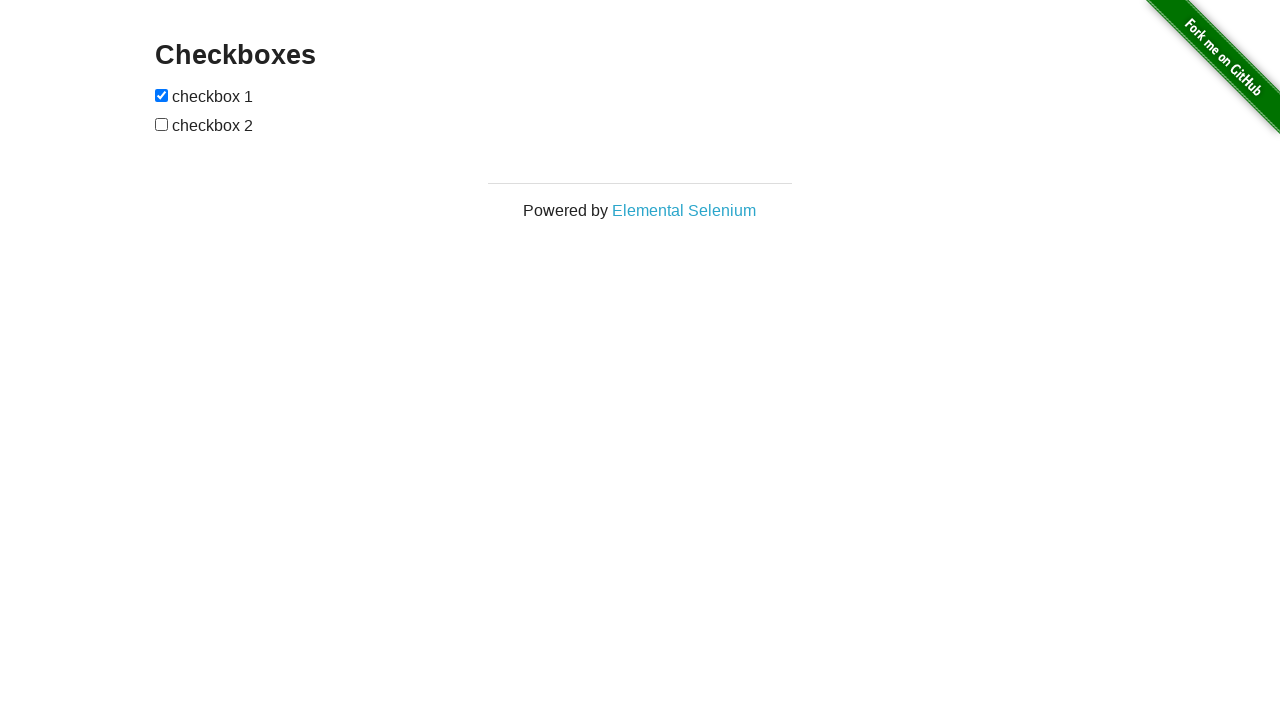

Retrieved all checkbox elements again for third approach
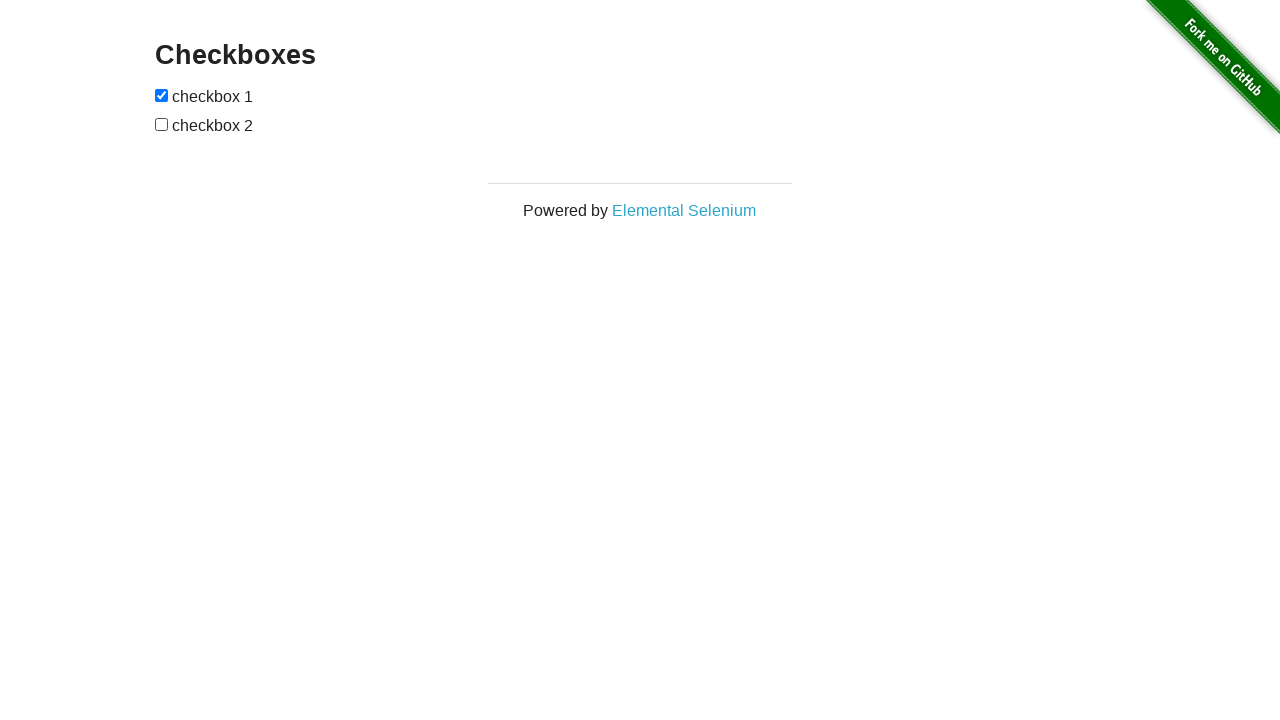

Clicked second checkbox in third approach at (162, 124) on xpath=//input[@type='checkbox'] >> nth=1
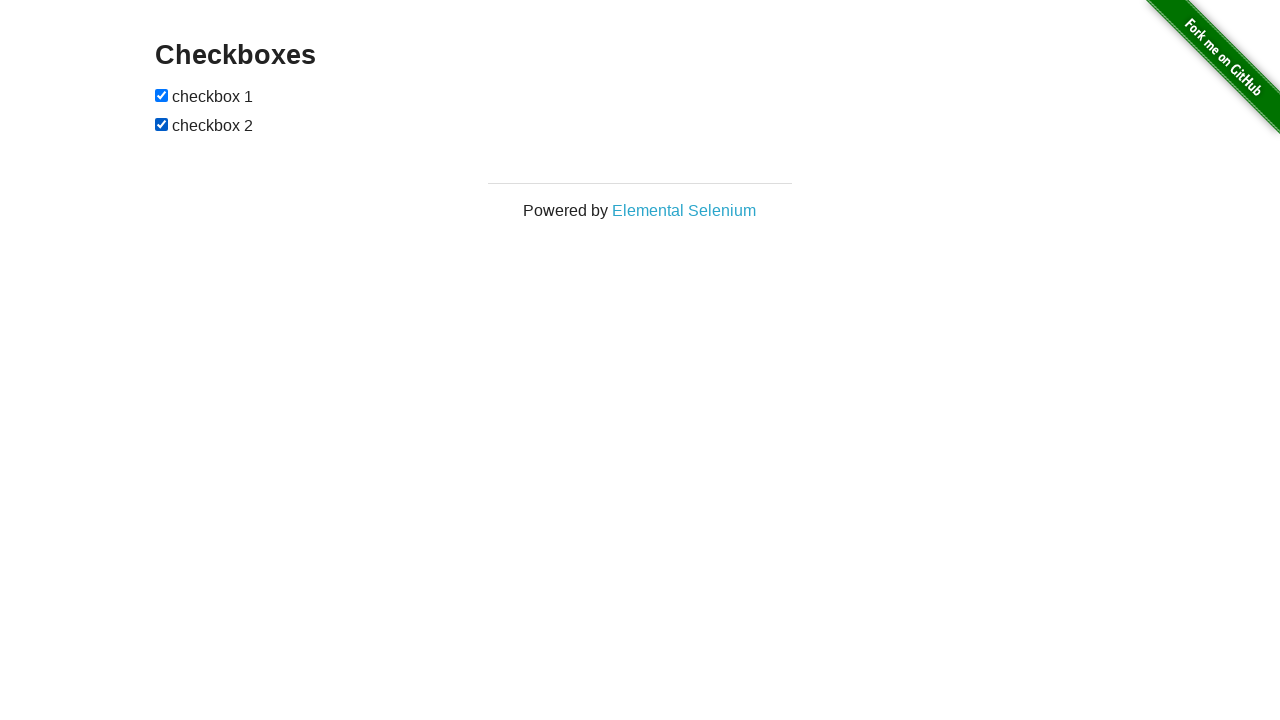

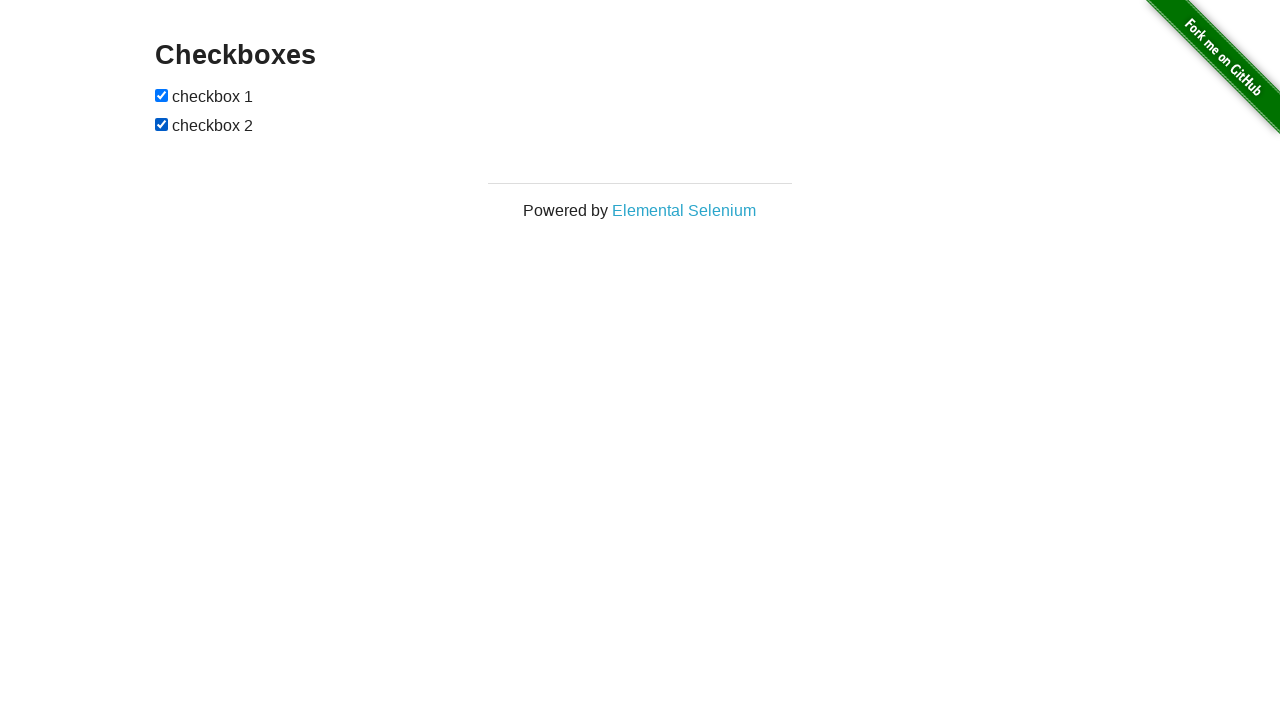